Navigates to signup page and verifies that input fields have correct types

Starting URL: https://vue-demo.daniel-avellaneda.com

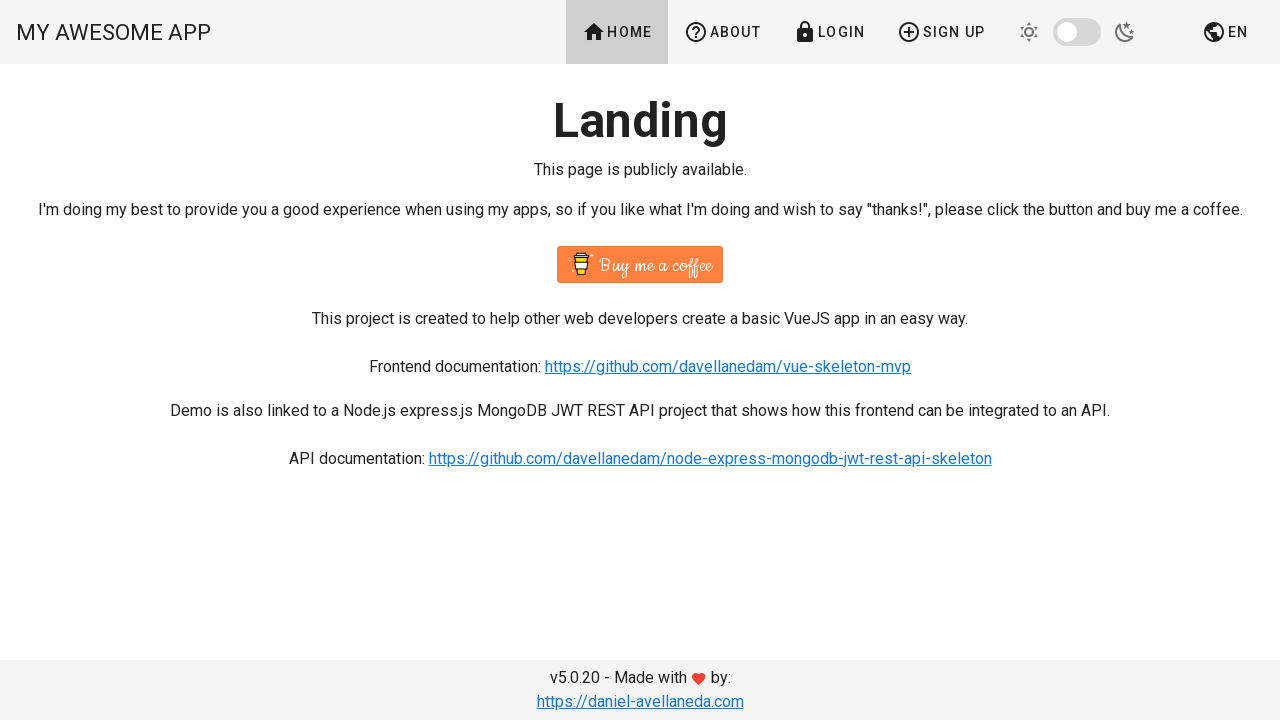

Clicked signup link to navigate to signup page at (941, 32) on a[href='/signup']
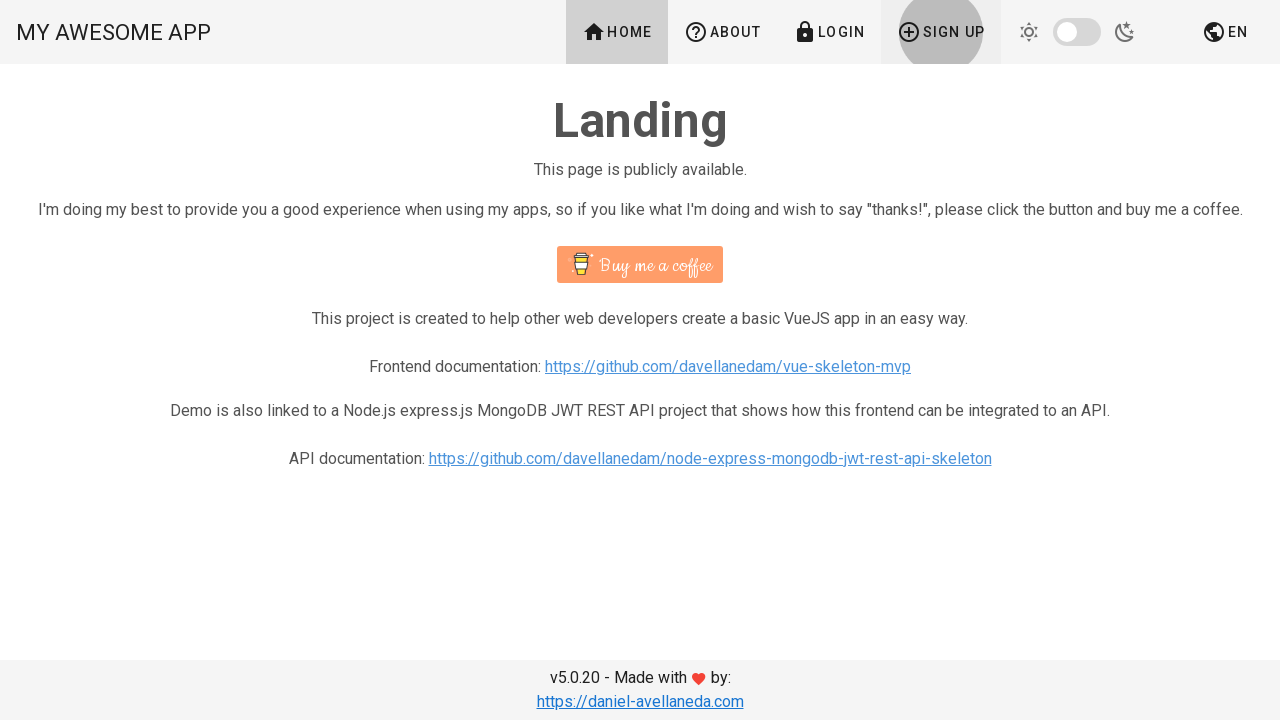

Retrieved type attribute from email input field
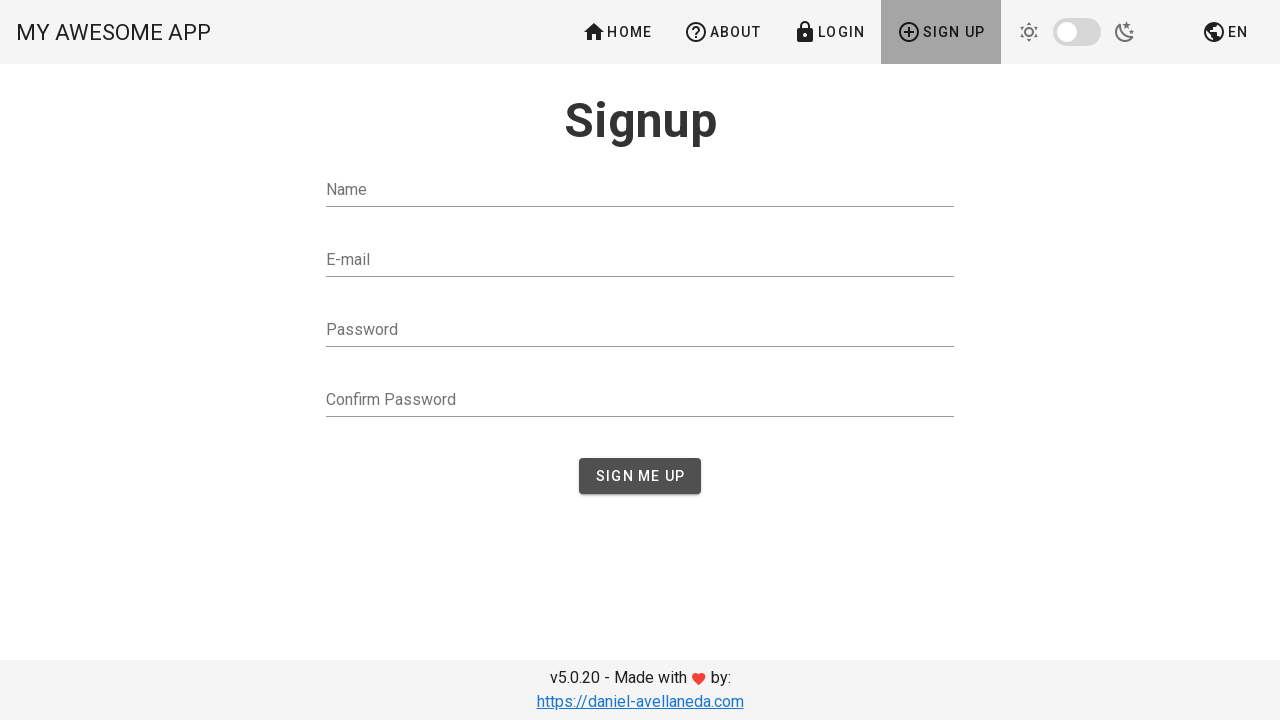

Verified email input field has type='email'
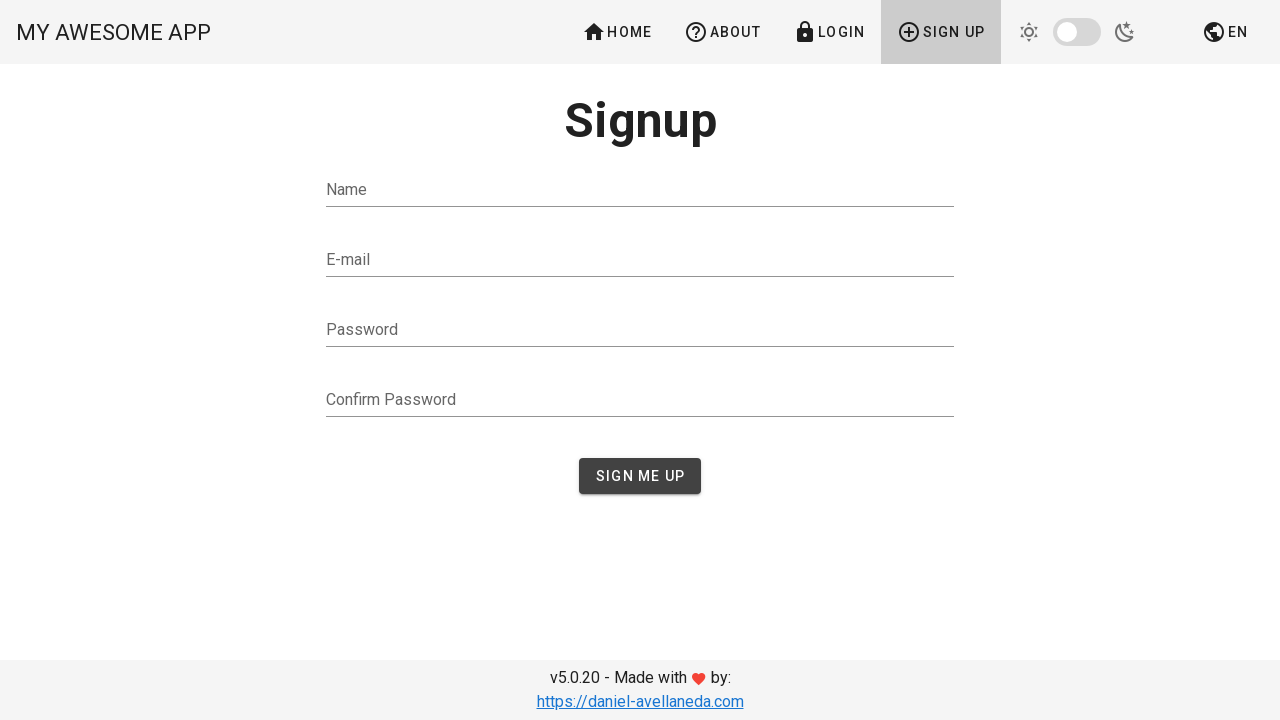

Retrieved type attribute from password input field
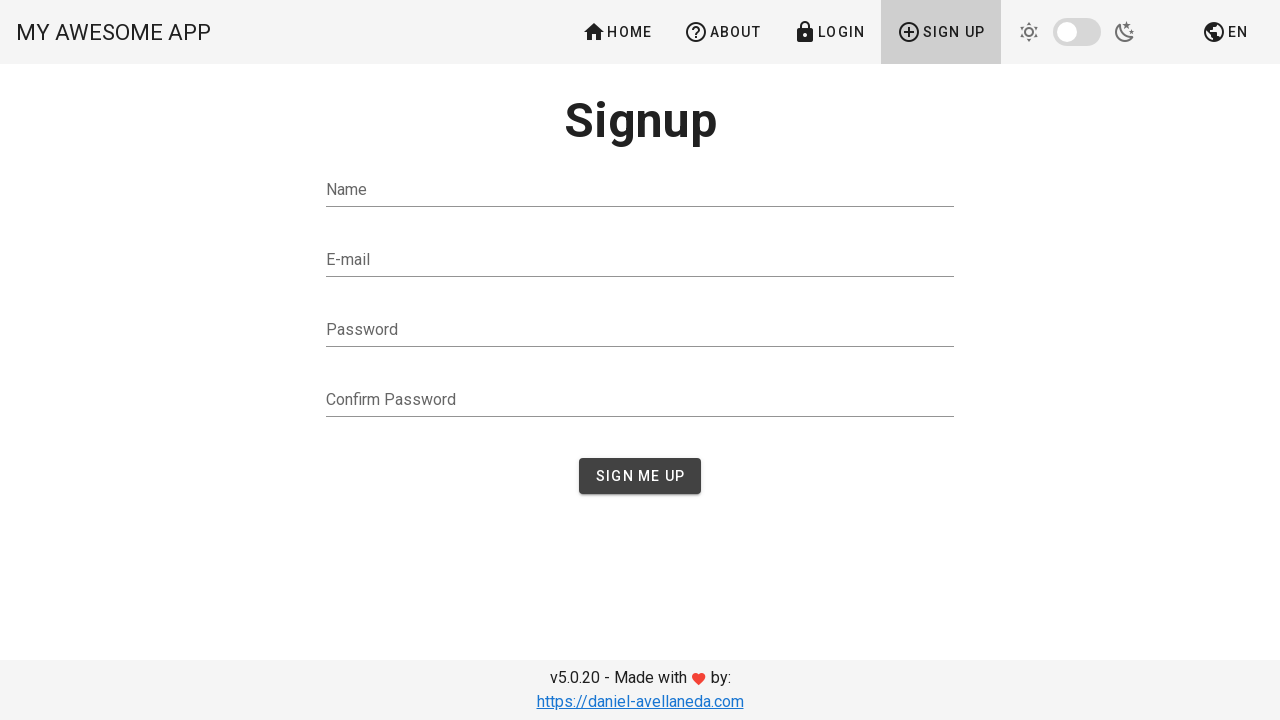

Verified password input field has type='password'
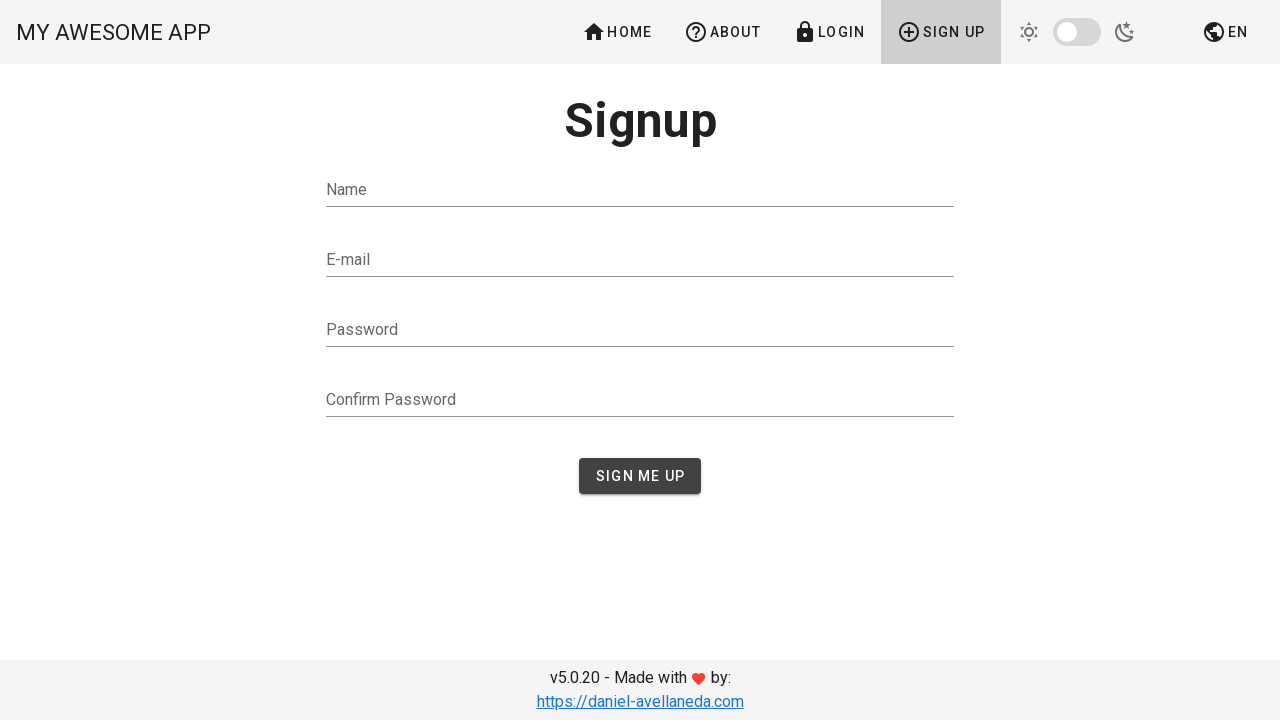

Retrieved type attribute from confirm password input field
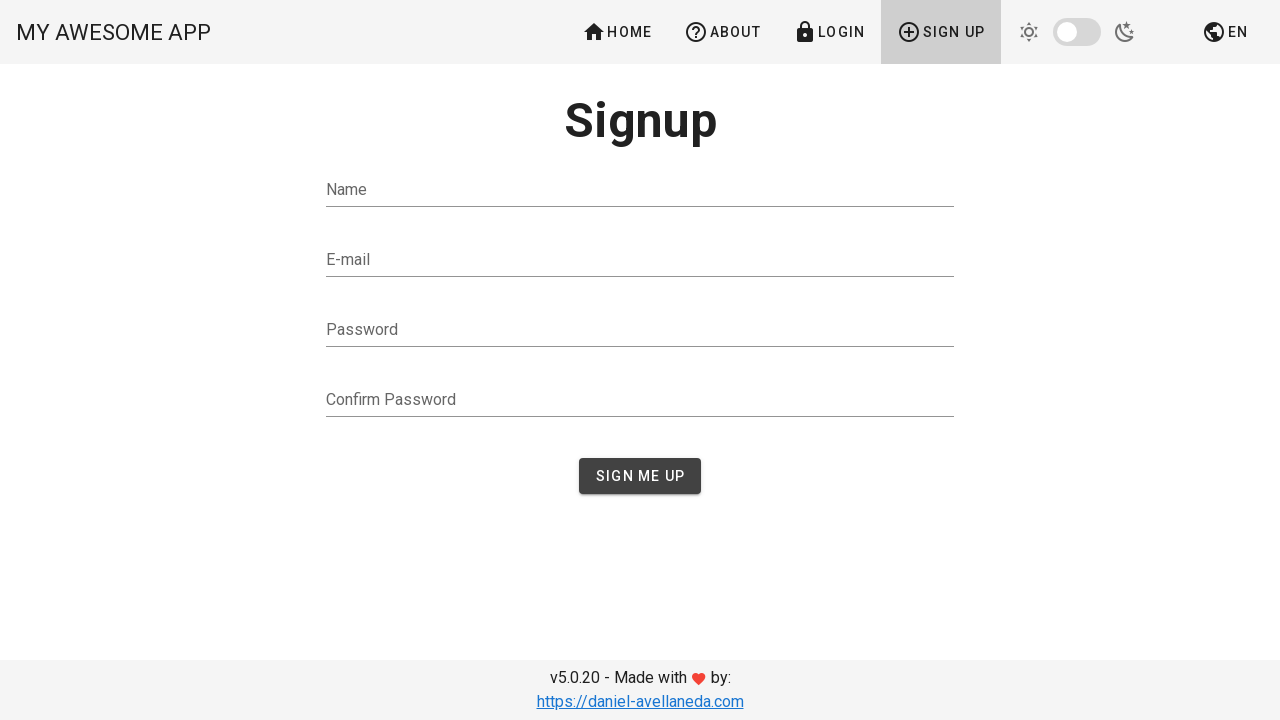

Verified confirm password input field has type='password'
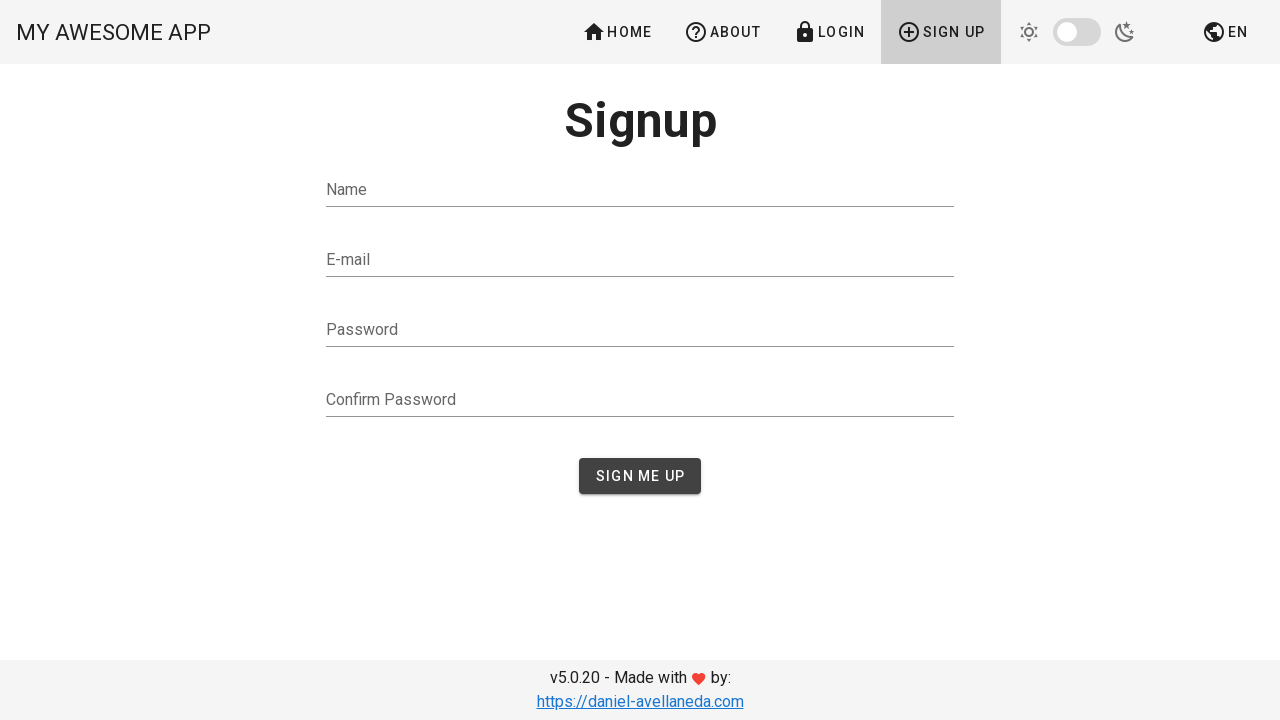

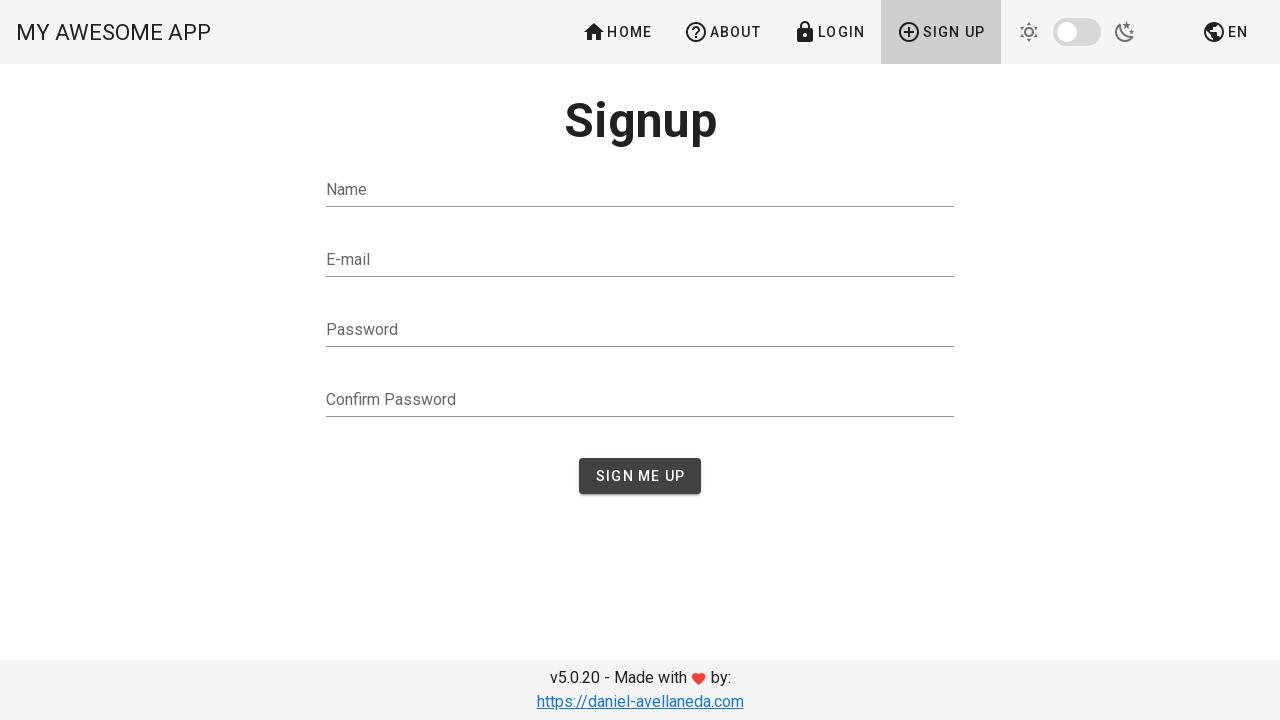